Tests a mathematical challenge page by removing a CSS class, clicking a button to open a new window, calculating a mathematical expression, and submitting the answer

Starting URL: http://suninjuly.github.io/redirect_accept.html

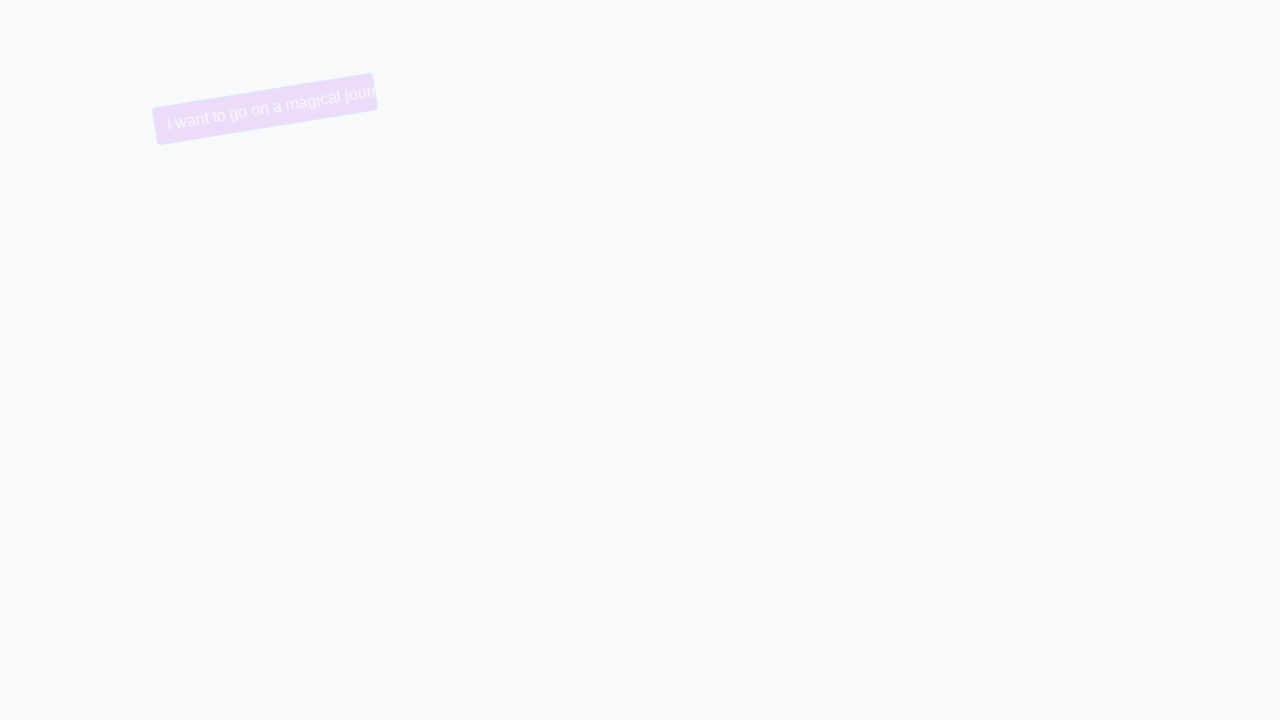

Removed 'trollface' CSS class from button using JavaScript
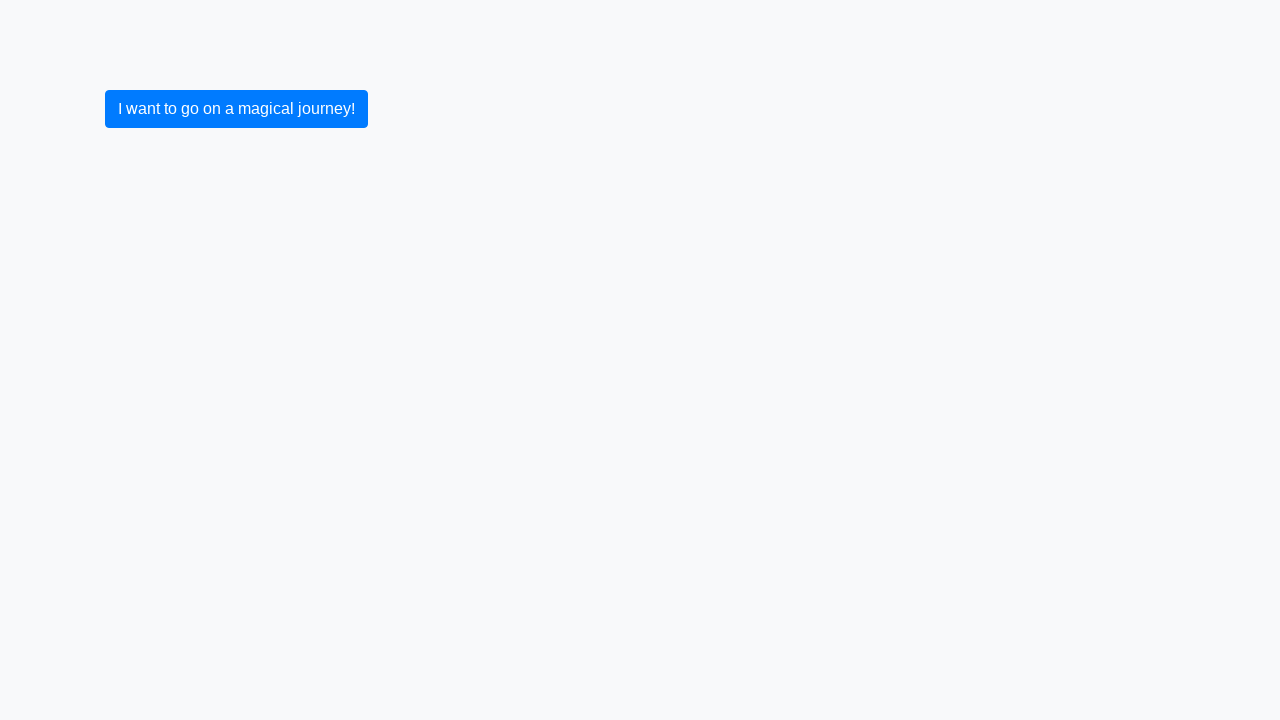

Clicked the button to open a new window at (236, 109) on button.btn
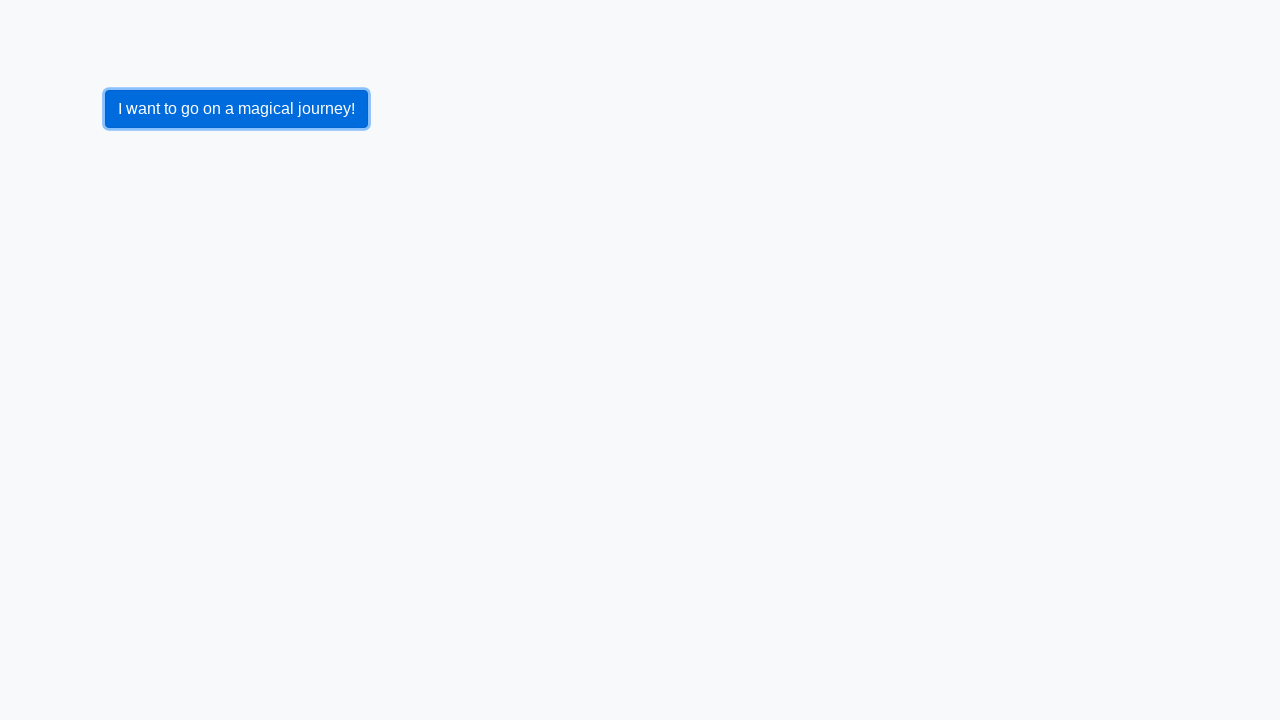

Waited 1000ms for new window to open
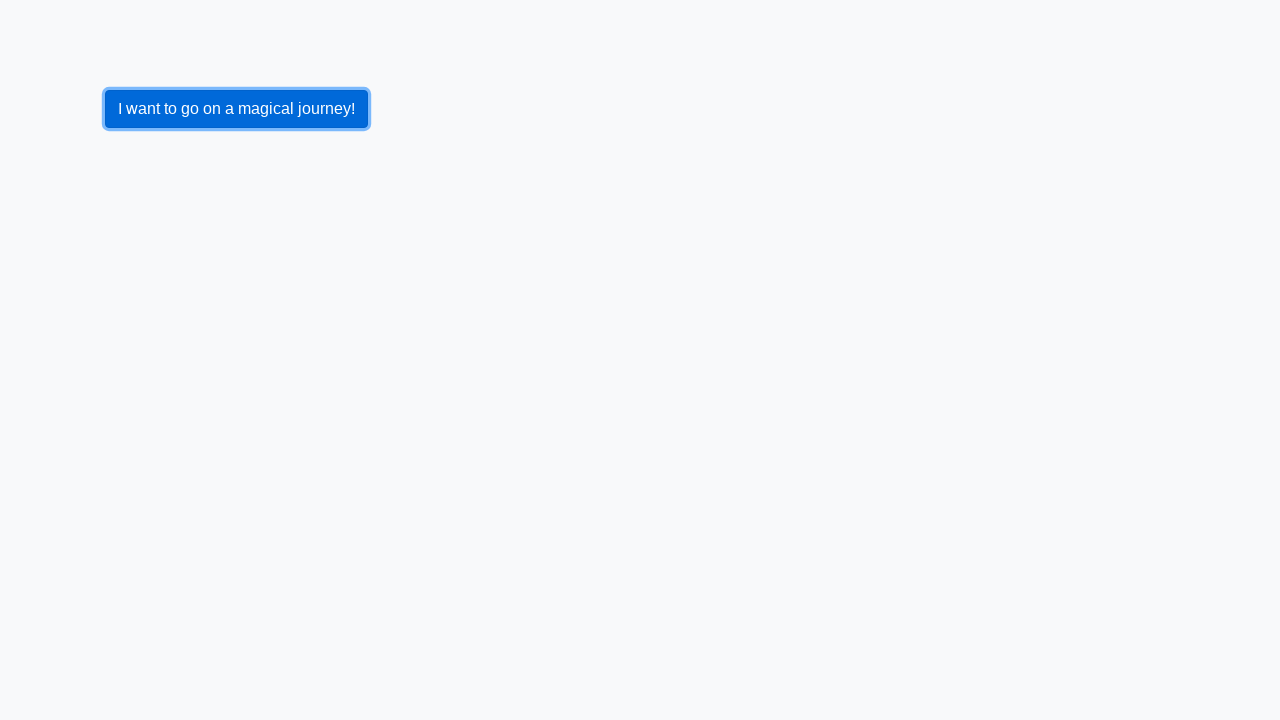

Switched to the newly opened window/tab
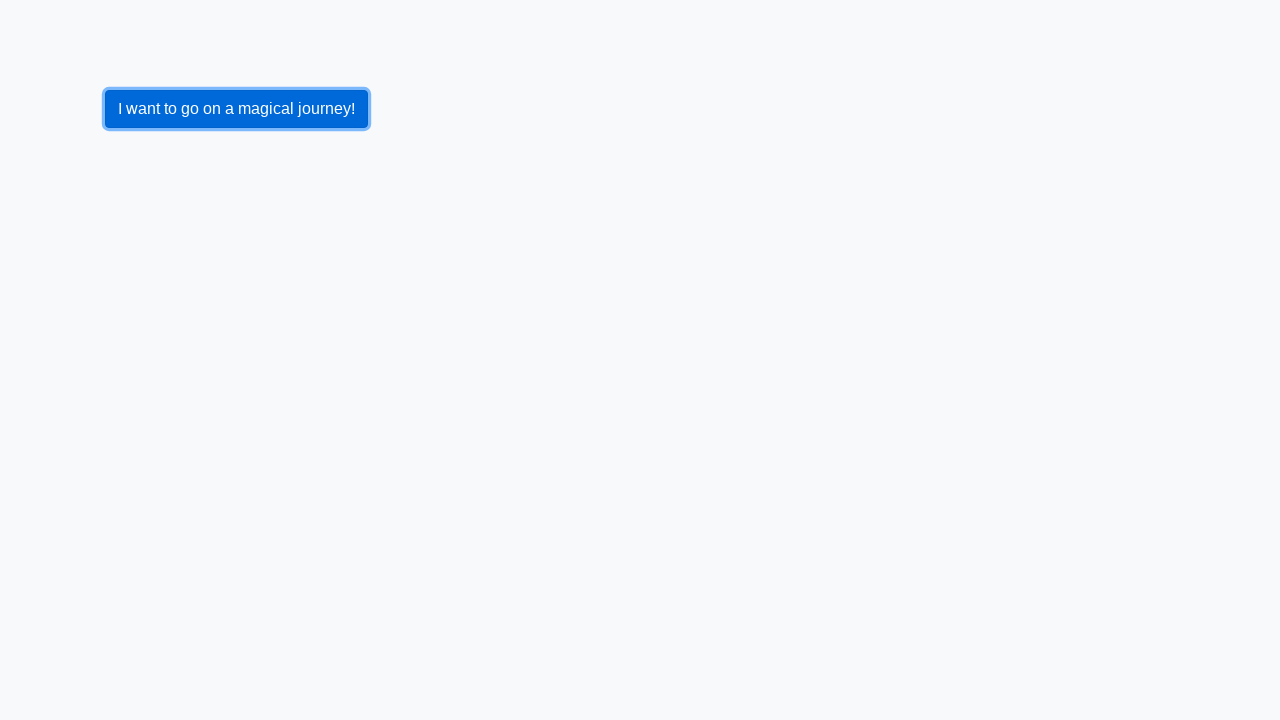

Retrieved value from input_value element: 53
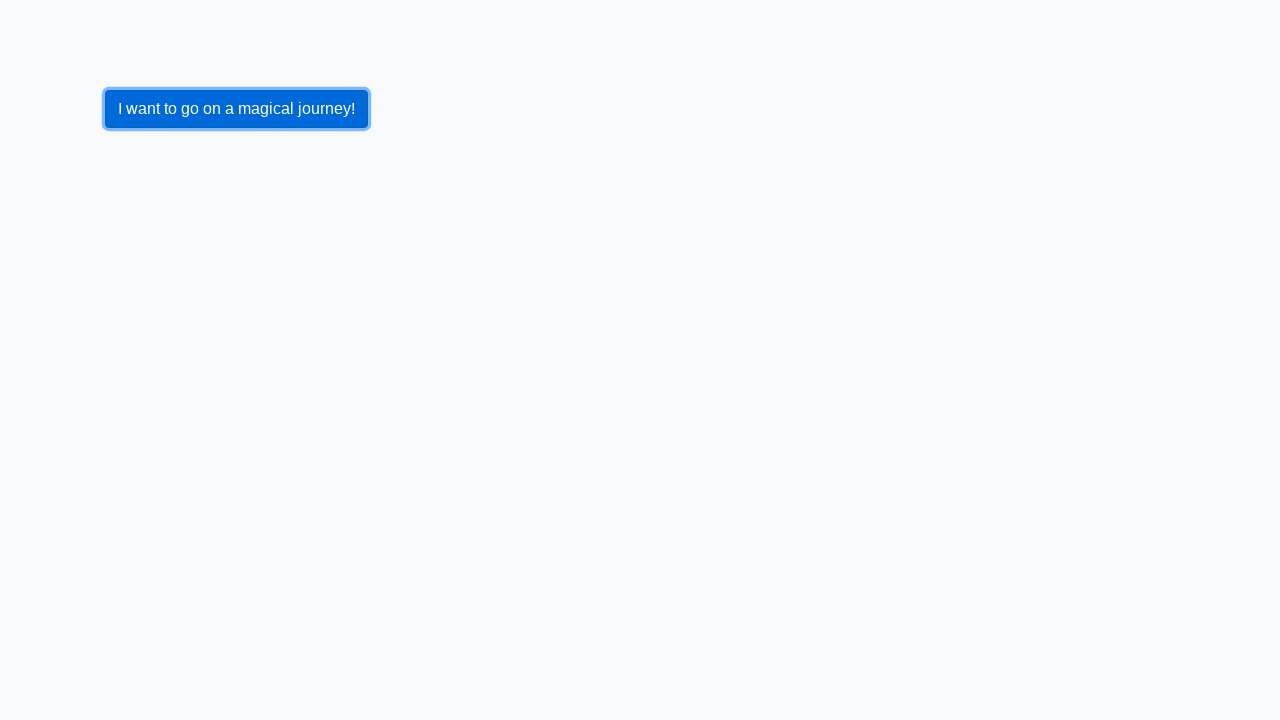

Calculated mathematical expression result: 1.5583765495024775
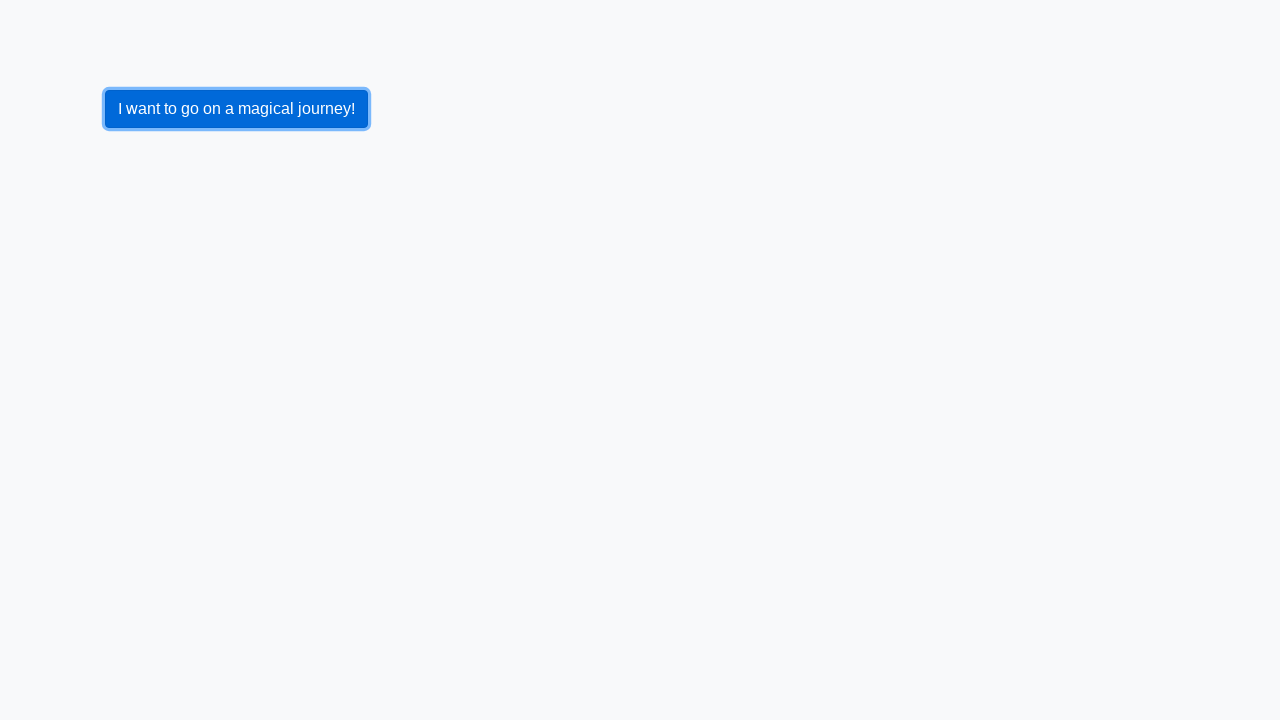

Filled answer field with calculated value: 1.5583765495024775 on #answer
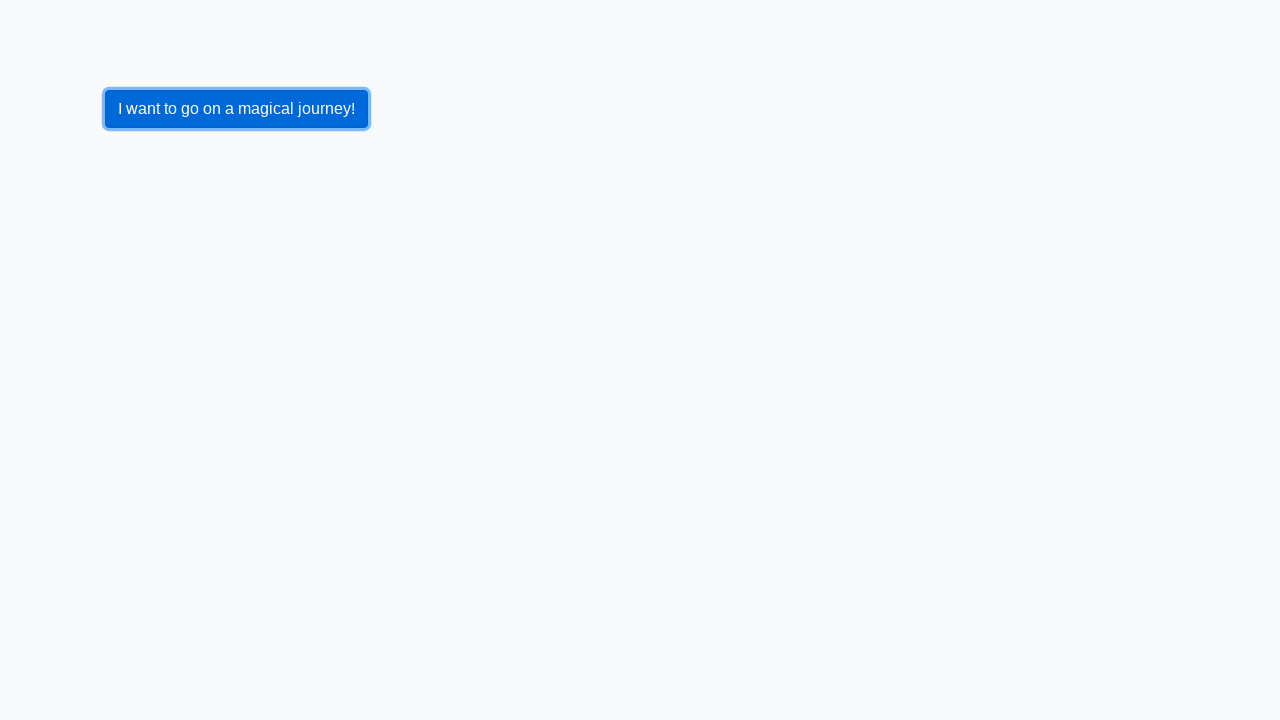

Clicked submit button to submit the answer at (143, 368) on button.btn
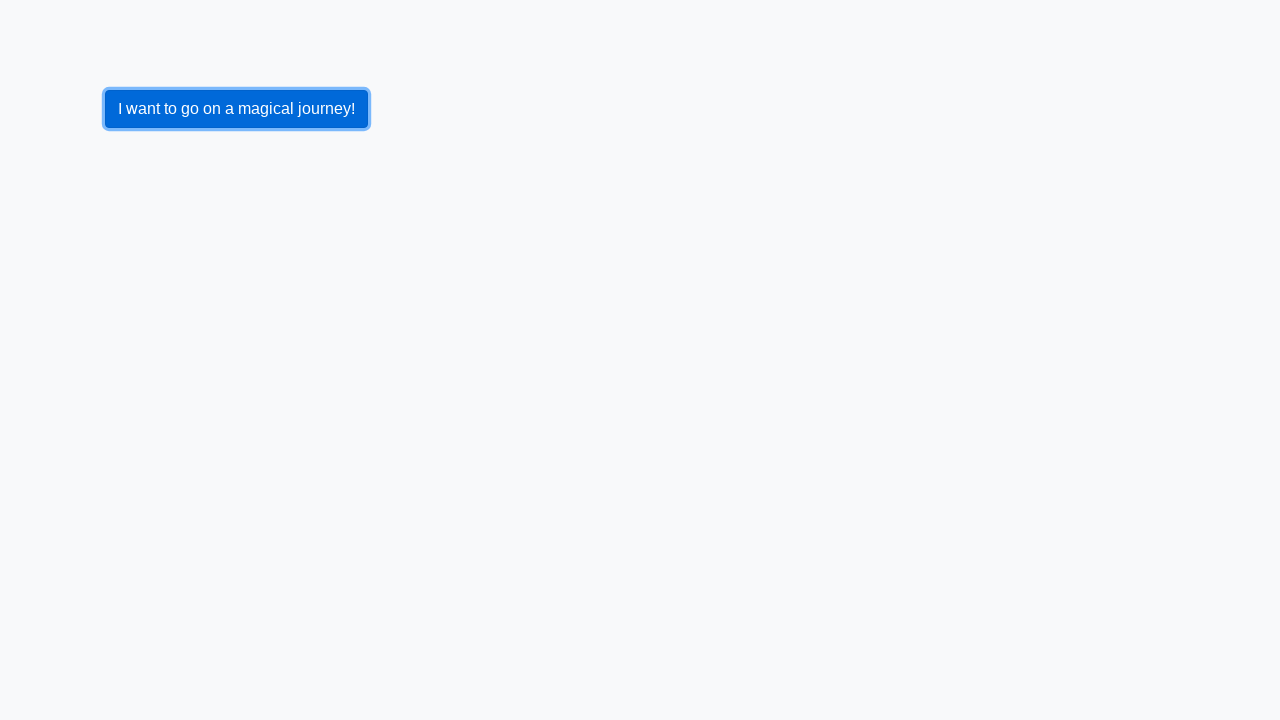

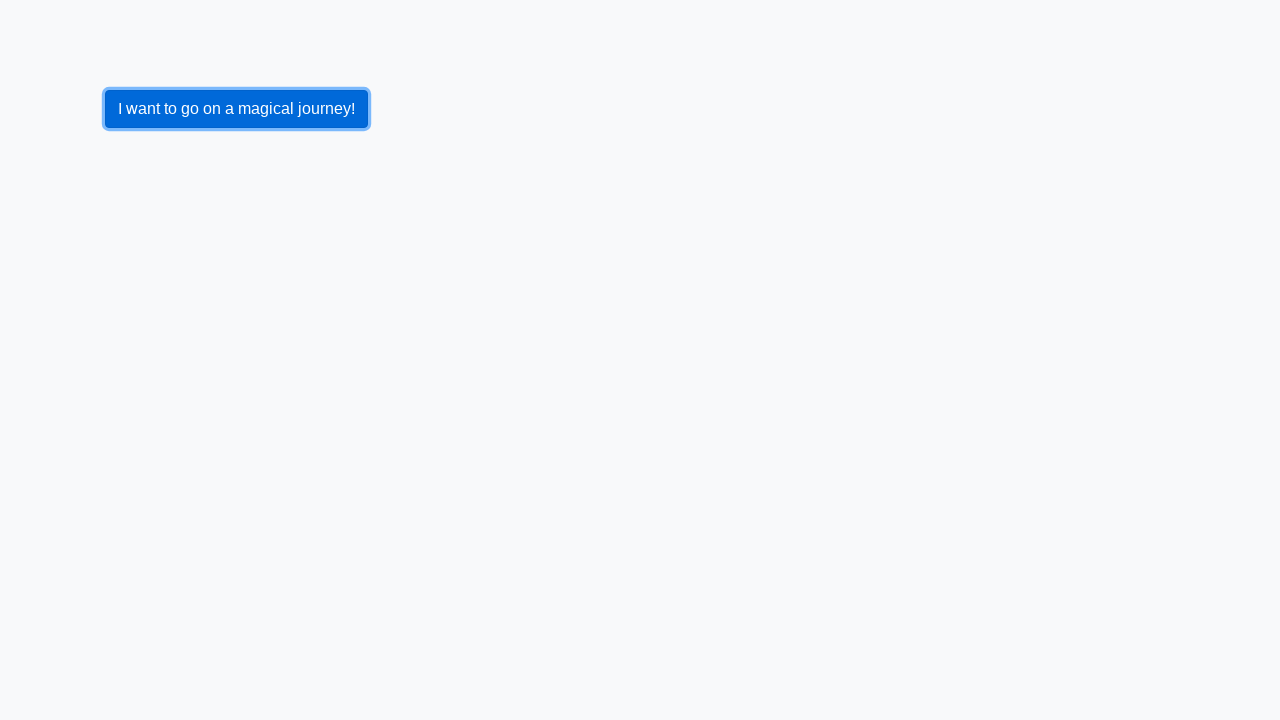